Tests the AngularJS homepage todo list functionality by adding a new todo item and marking it as complete

Starting URL: https://angularjs.org

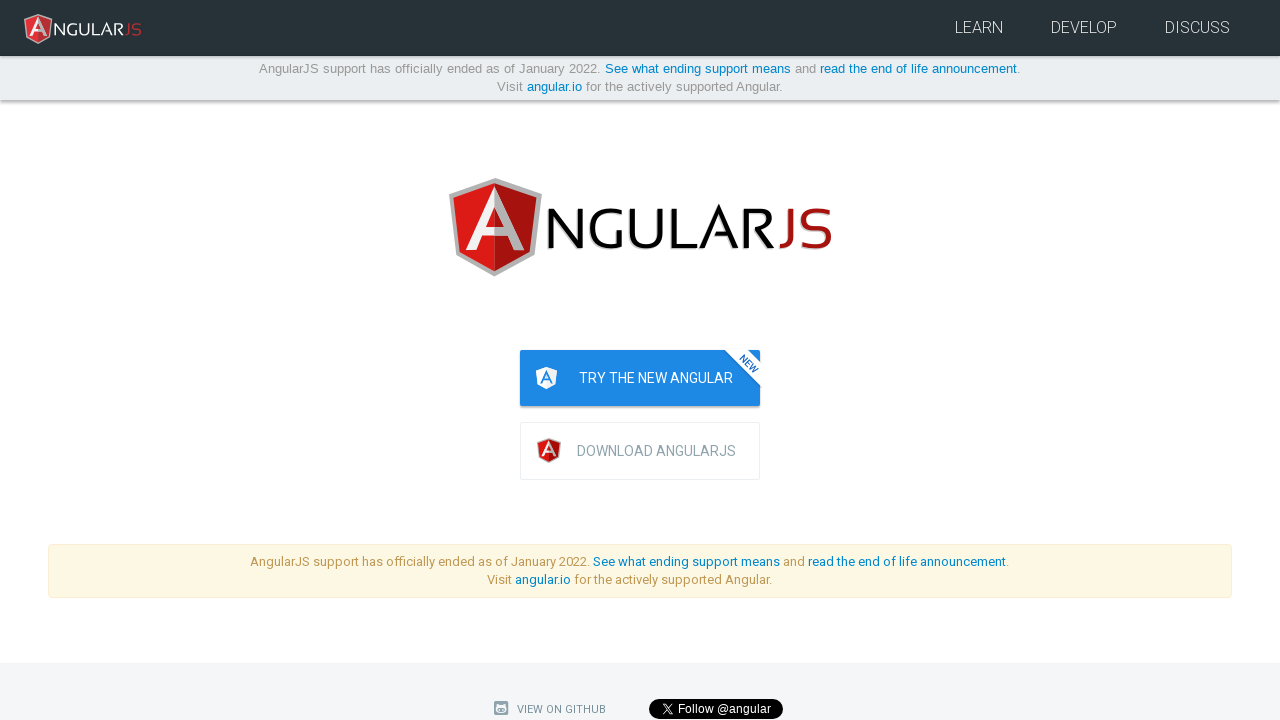

Filled todo text input with 'write first protractor test' on [ng-model='todoList.todoText']
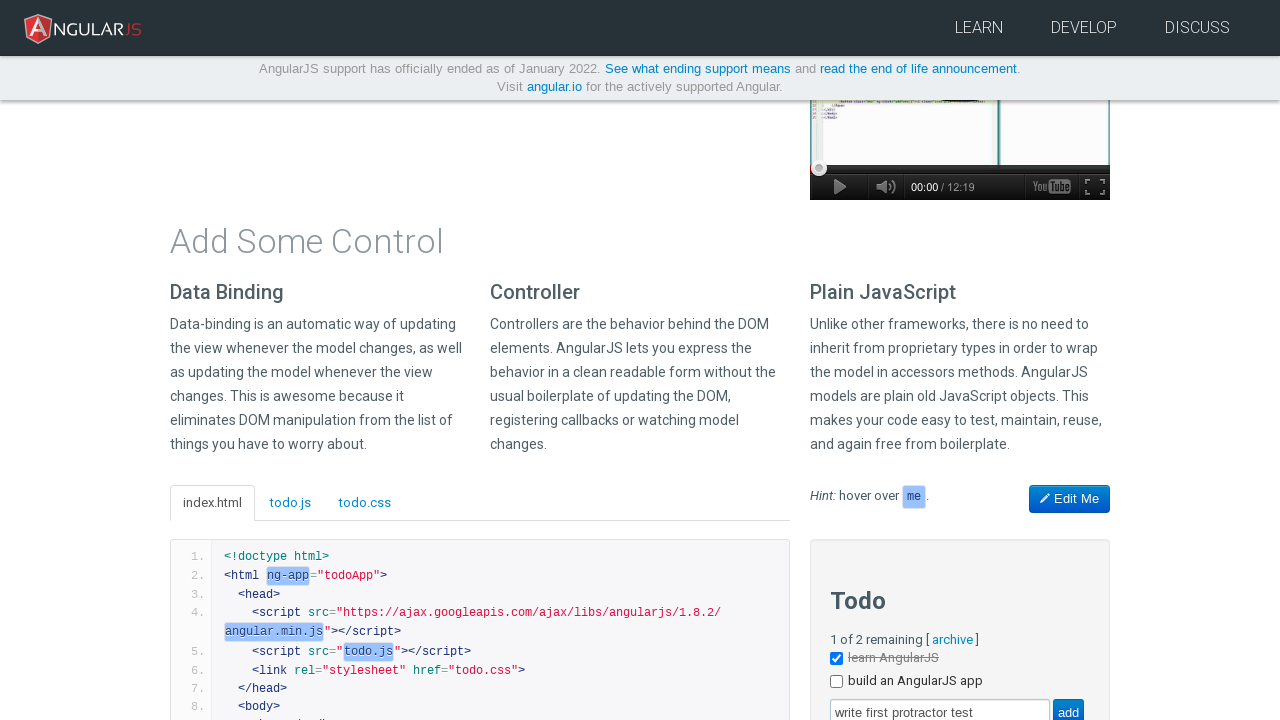

Clicked add button to create new todo item at (1068, 706) on [value='add']
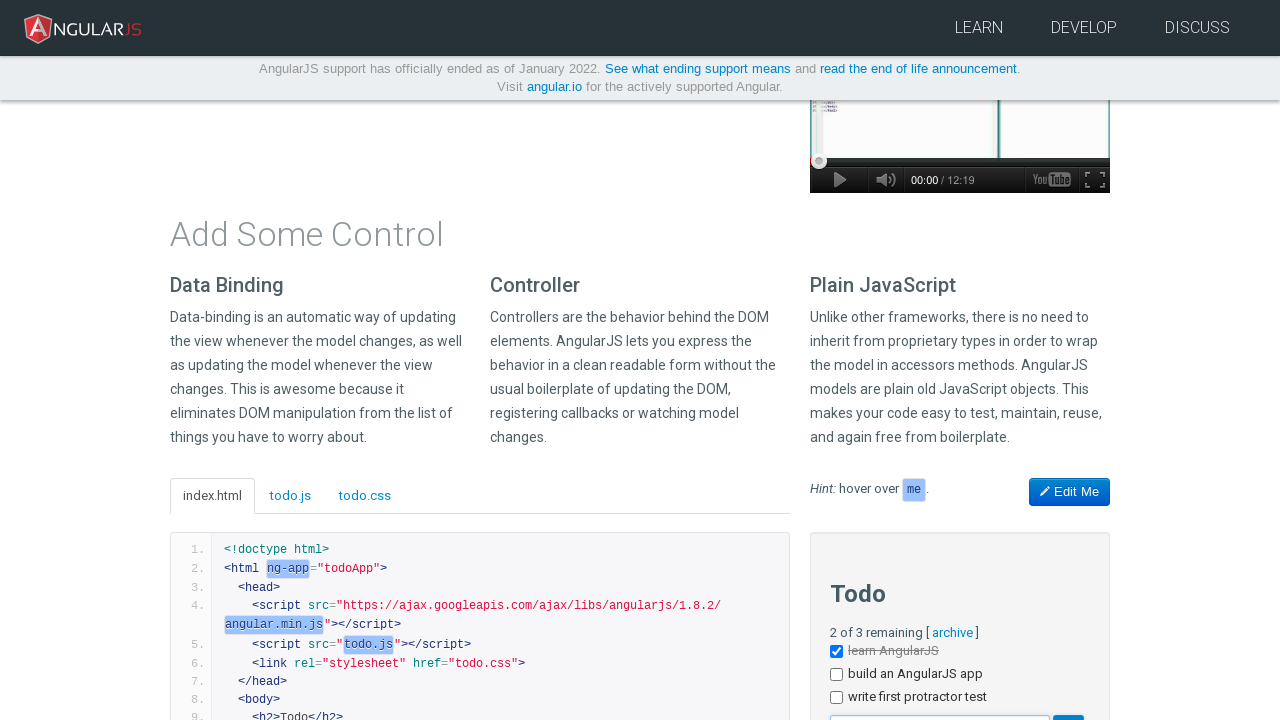

Located all todo items in the list
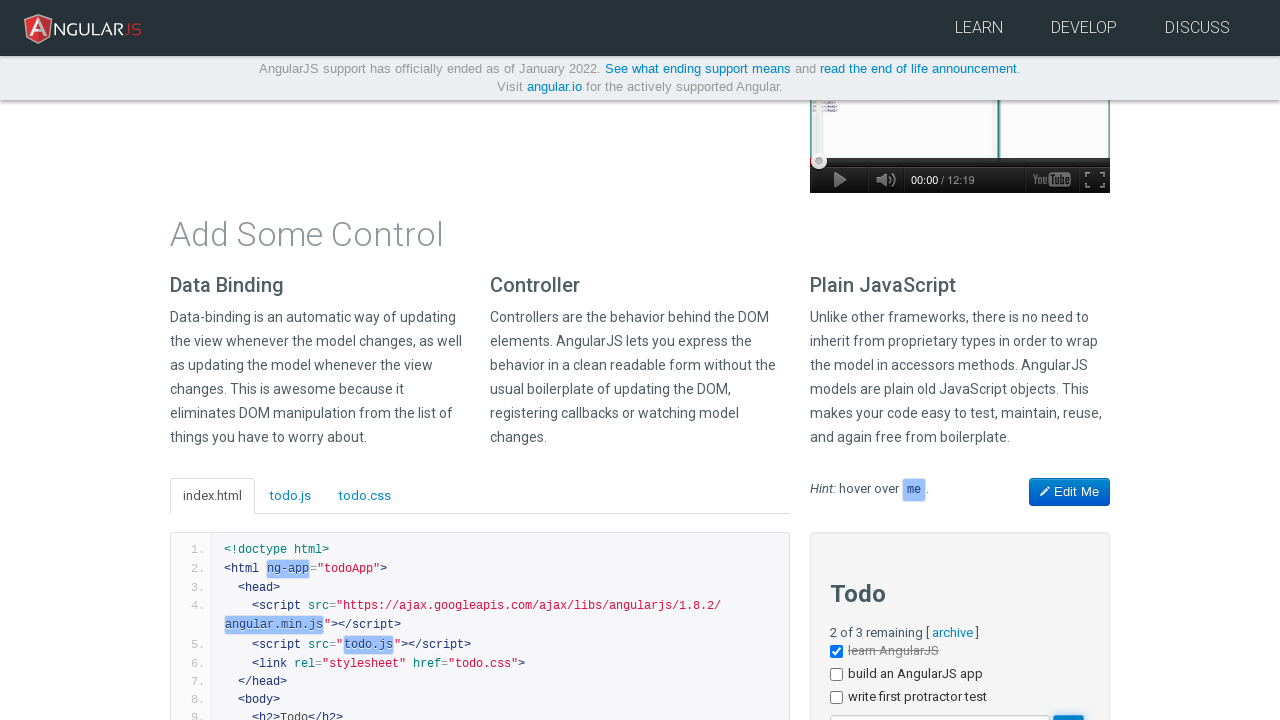

Marked the newly added todo item as complete by clicking its checkbox at (836, 698) on [ng-repeat='todo in todoList.todos'] >> nth=2 >> input
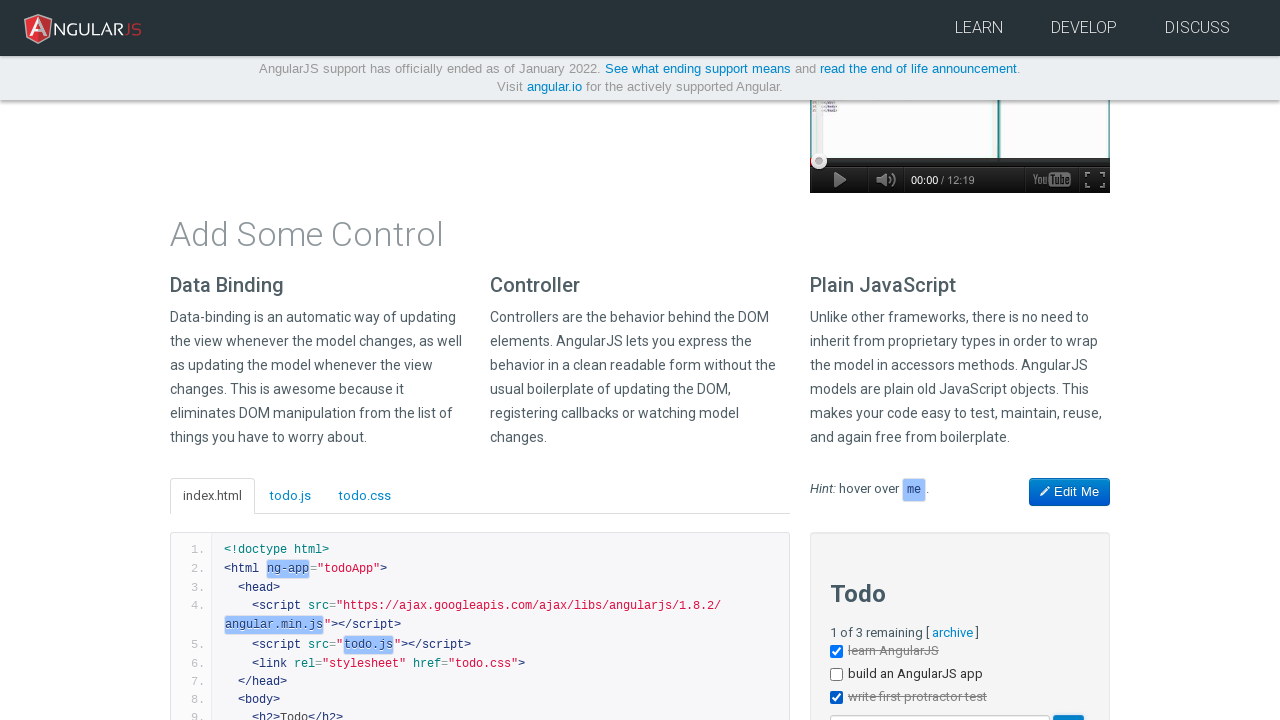

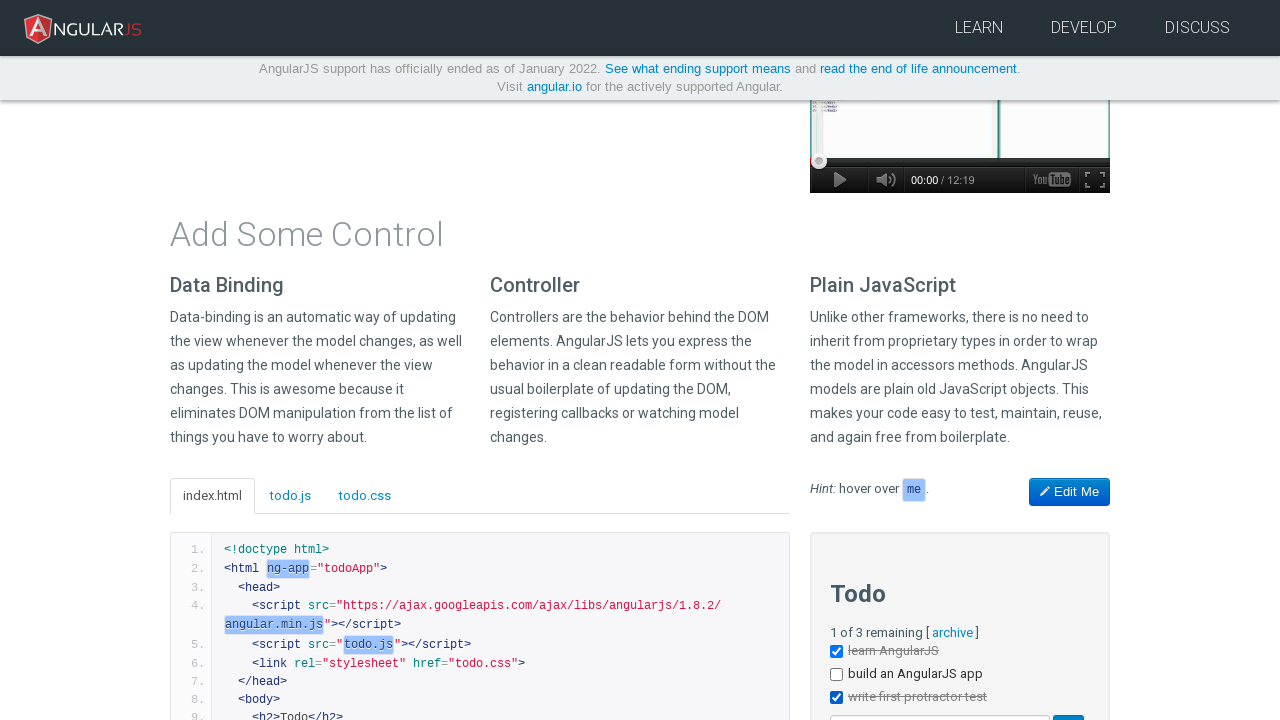